Tests handling a JavaScript prompt popup by clicking a link to trigger the prompt, typing a response into it, and accepting it.

Starting URL: https://www.selenium.dev/documentation/en/webdriver/js_alerts_prompts_and_confirmations/

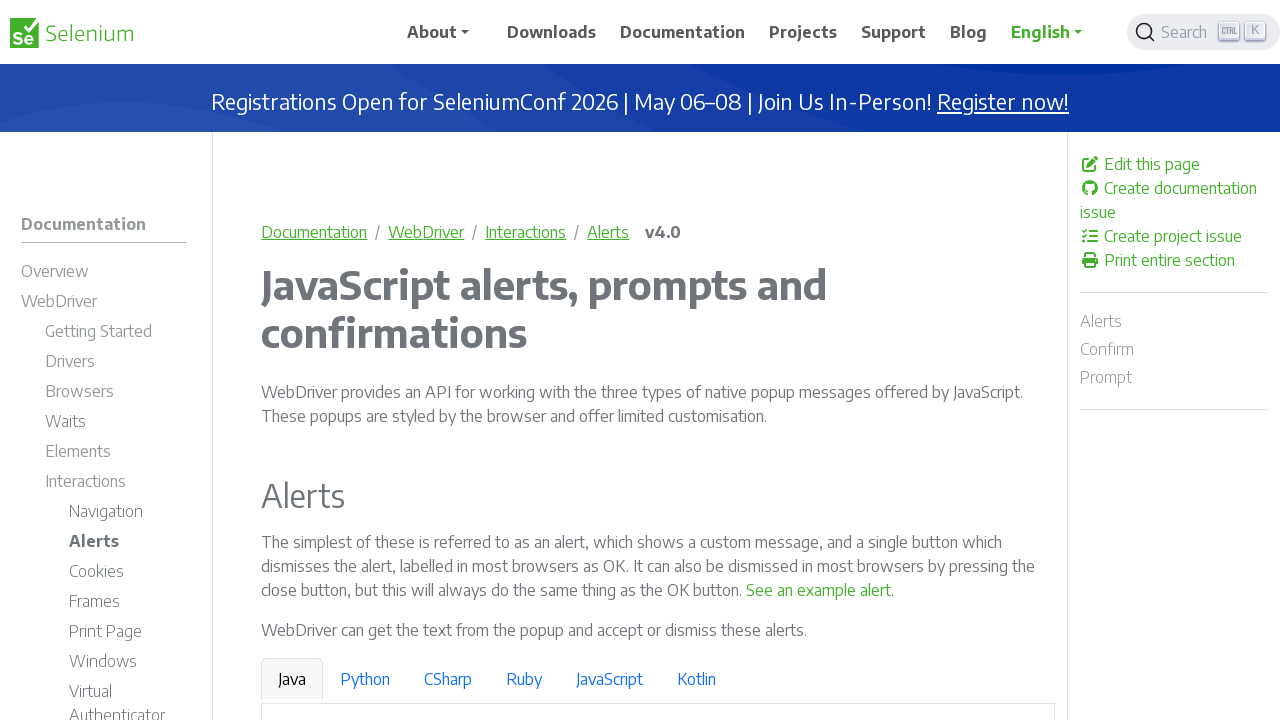

Set up dialog handler to accept prompts with 'Playwright Test Response'
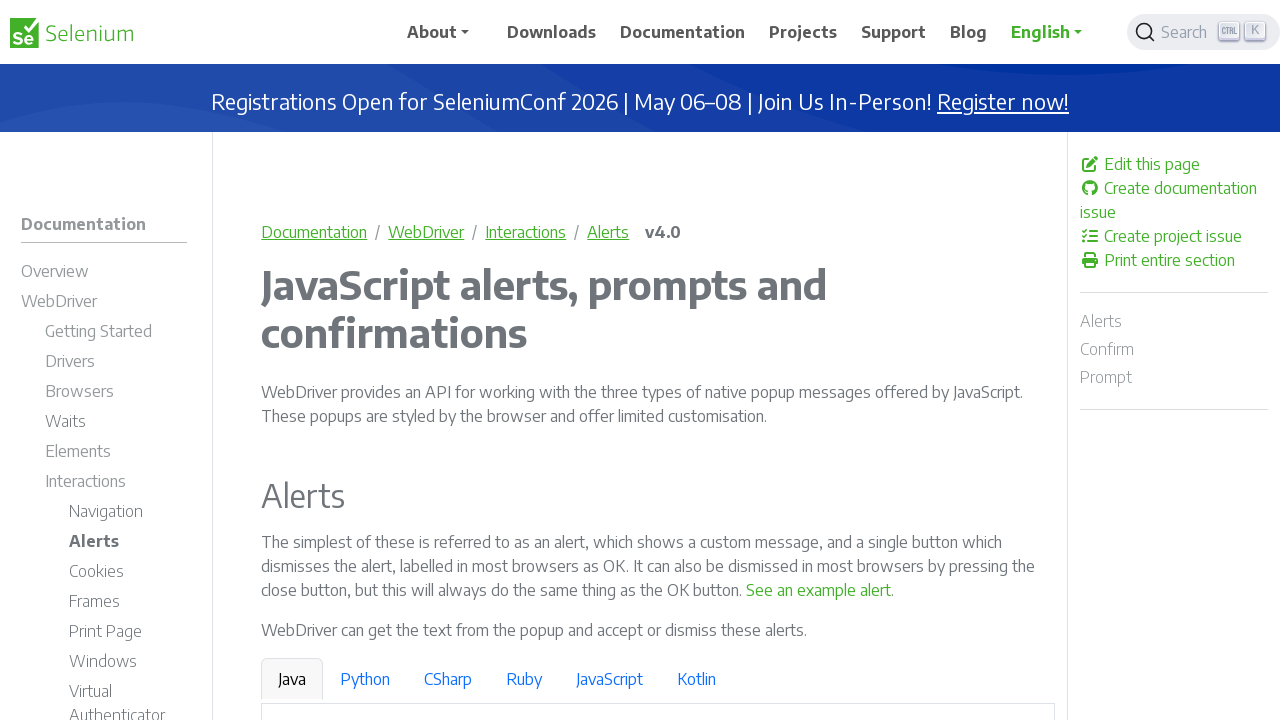

Clicked link to trigger JavaScript prompt popup at (627, 360) on a:has-text('See a sample prompt')
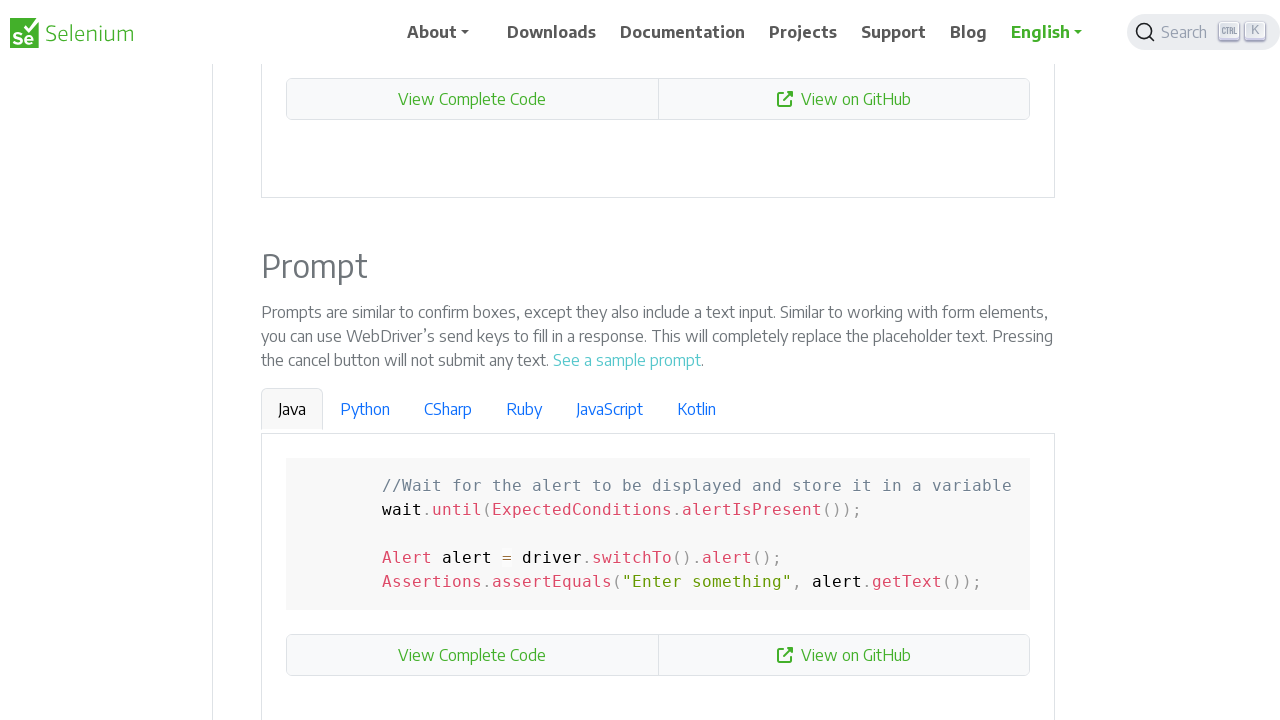

Waited for prompt handling to complete
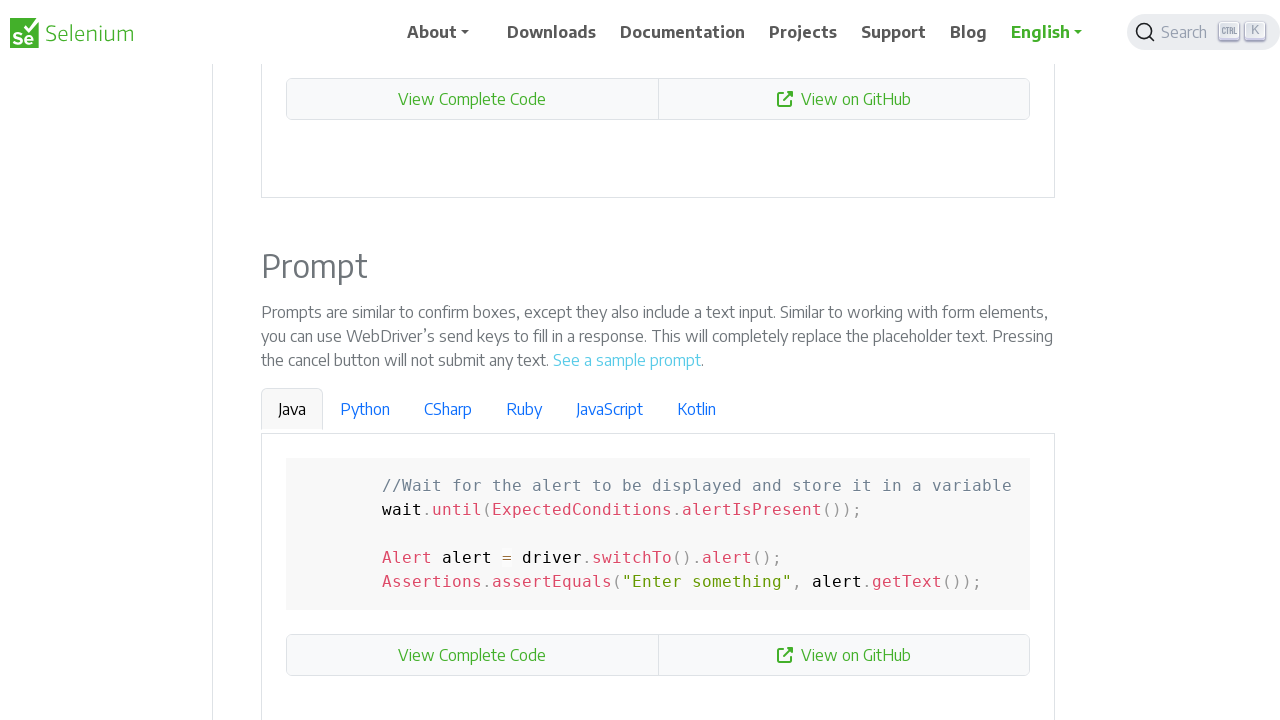

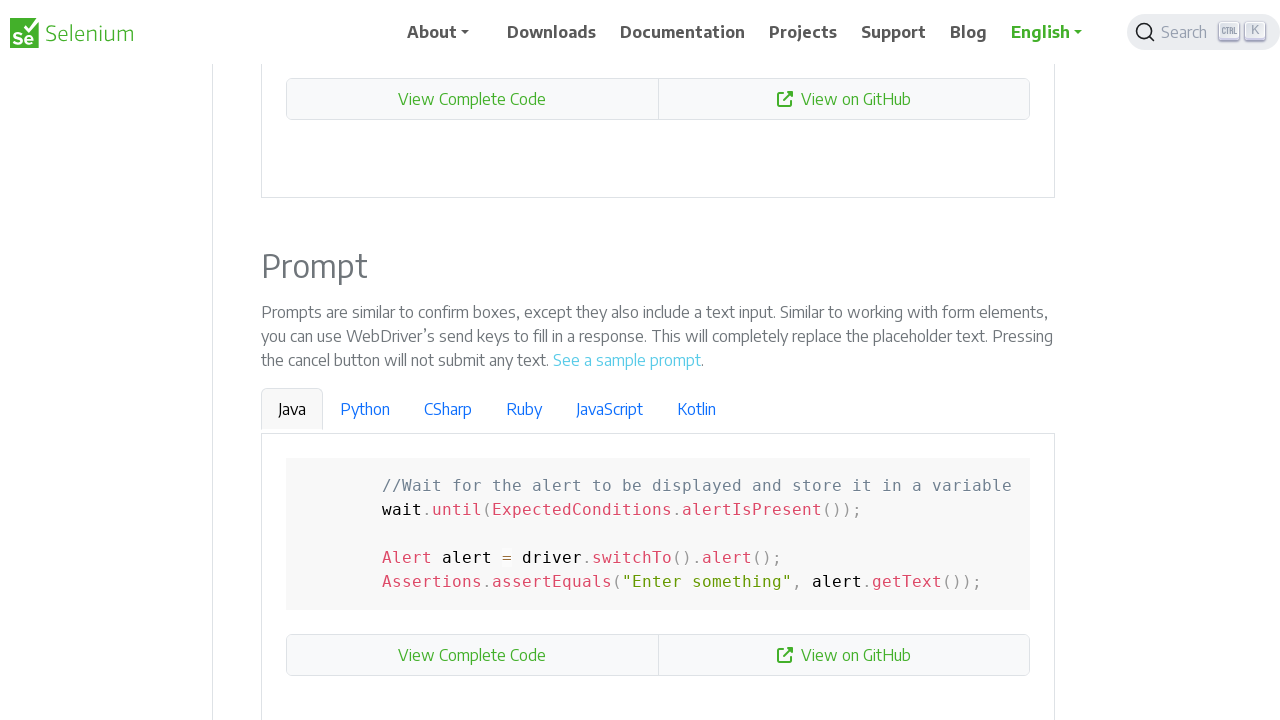